Navigates to a web application and waits for the page to fully load, verifying the page is accessible.

Starting URL: https://replicabot.vercel.app/

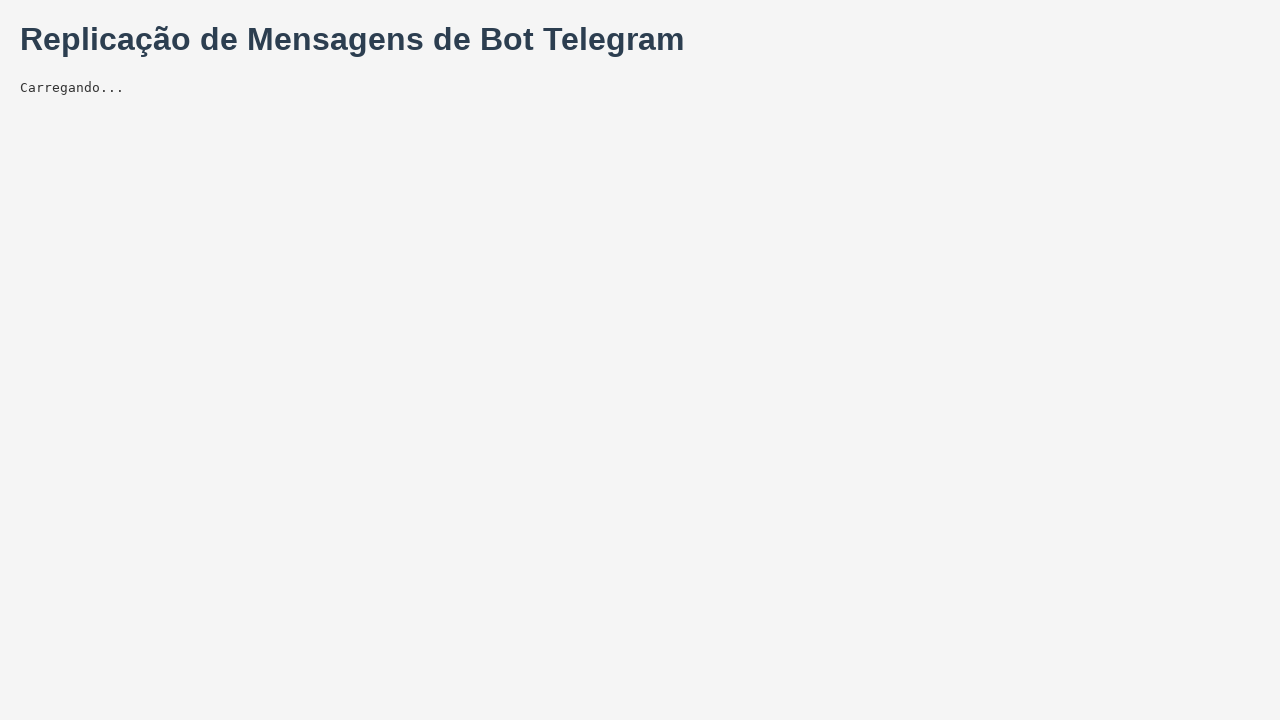

Waited for page to reach networkidle load state
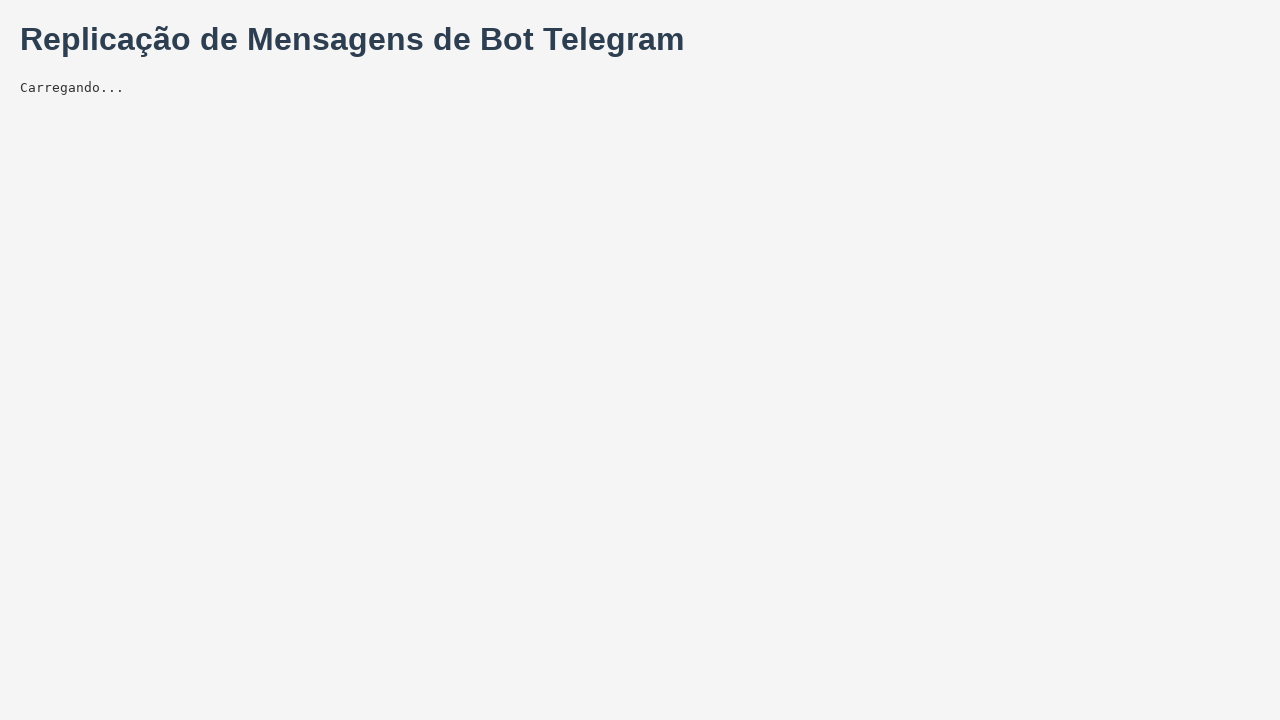

Verified body element is present on the page
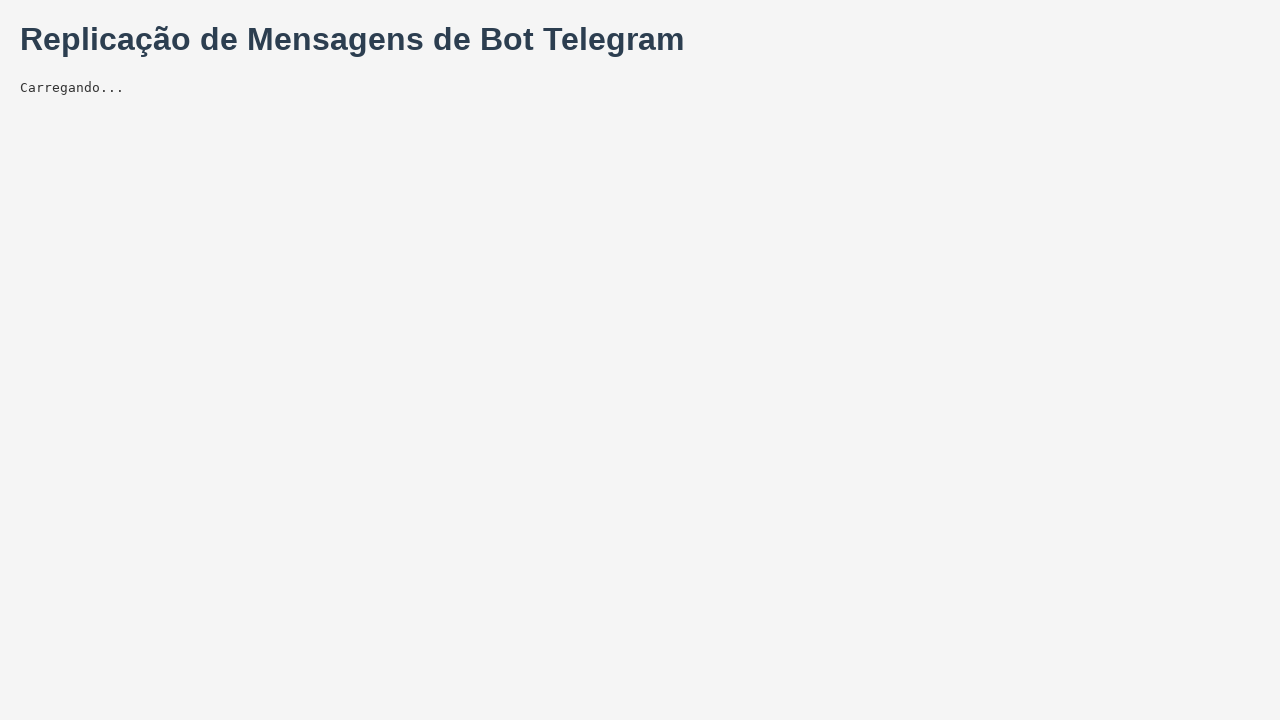

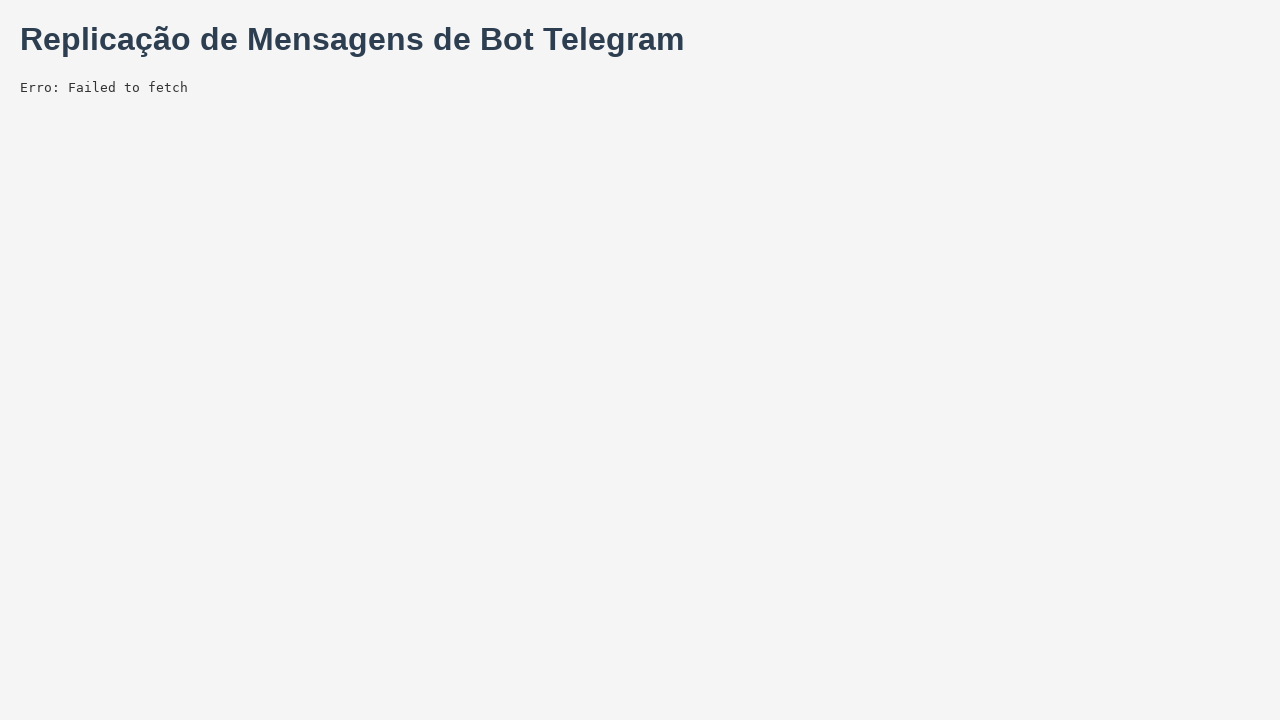